Tests dynamic content generation by clicking a button and waiting for specific text to appear

Starting URL: https://www.training-support.net/webelements/dynamic-content

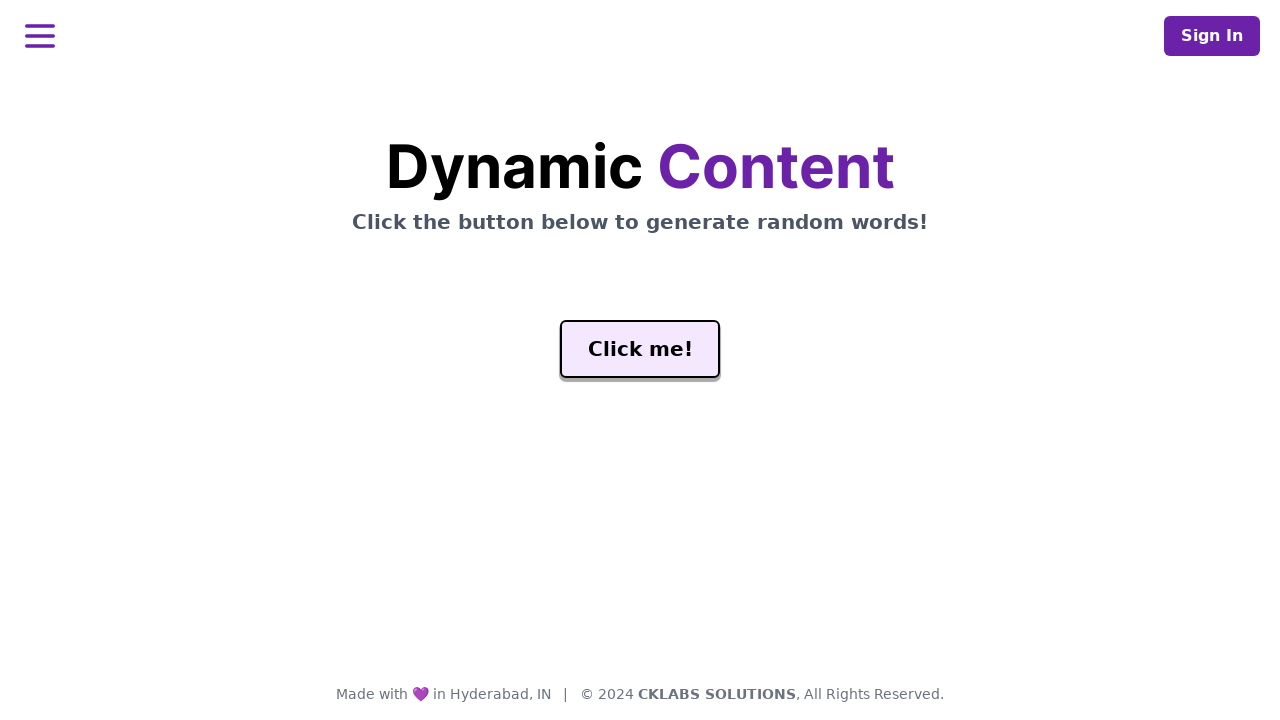

Clicked the generate button to trigger dynamic content at (640, 349) on #genButton
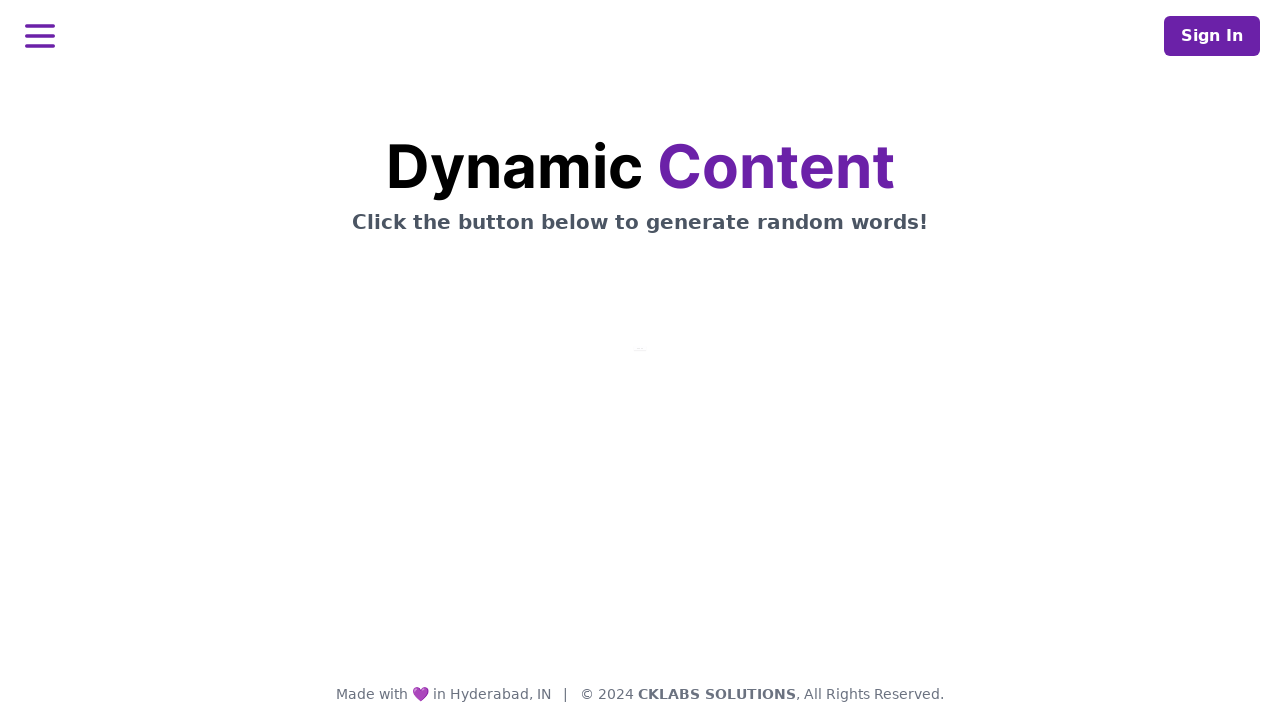

Waited for 'release' text to appear in dynamic content
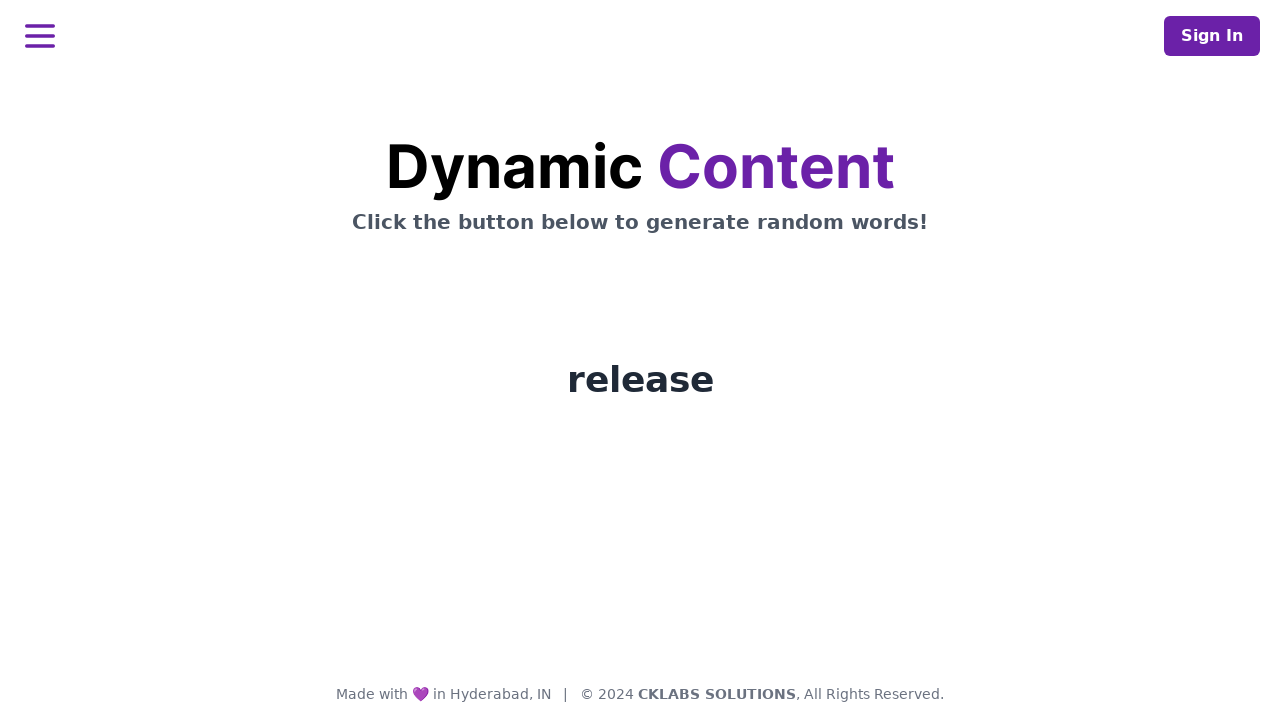

Retrieved text from dynamic content: 'release'
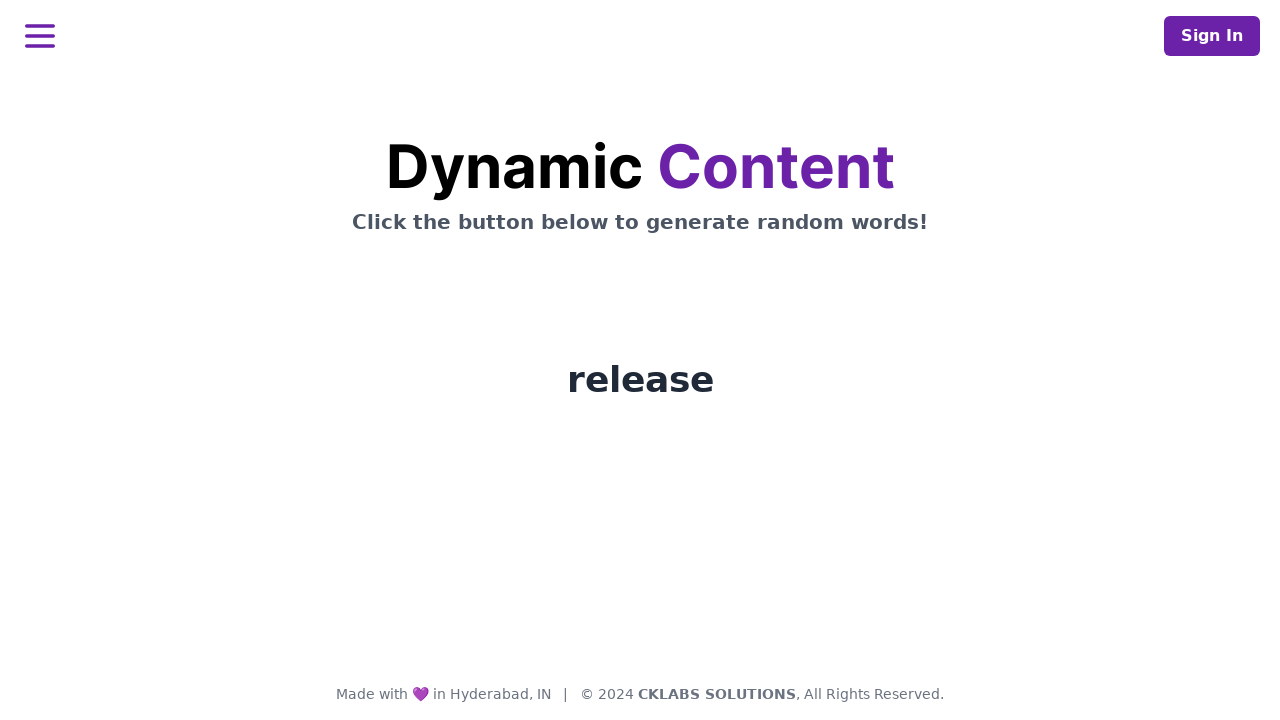

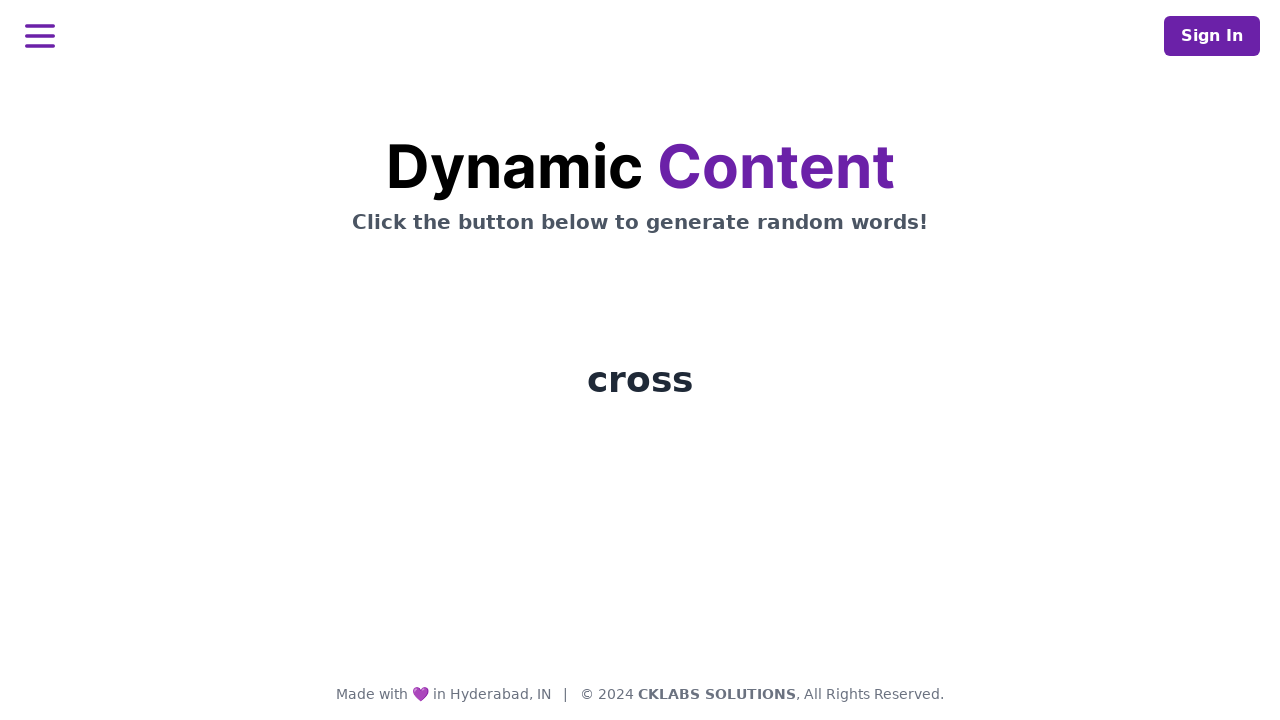